Navigates to an Angular practice form and clicks on a radio button option

Starting URL: https://rahulshettyacademy.com/angularpractice/

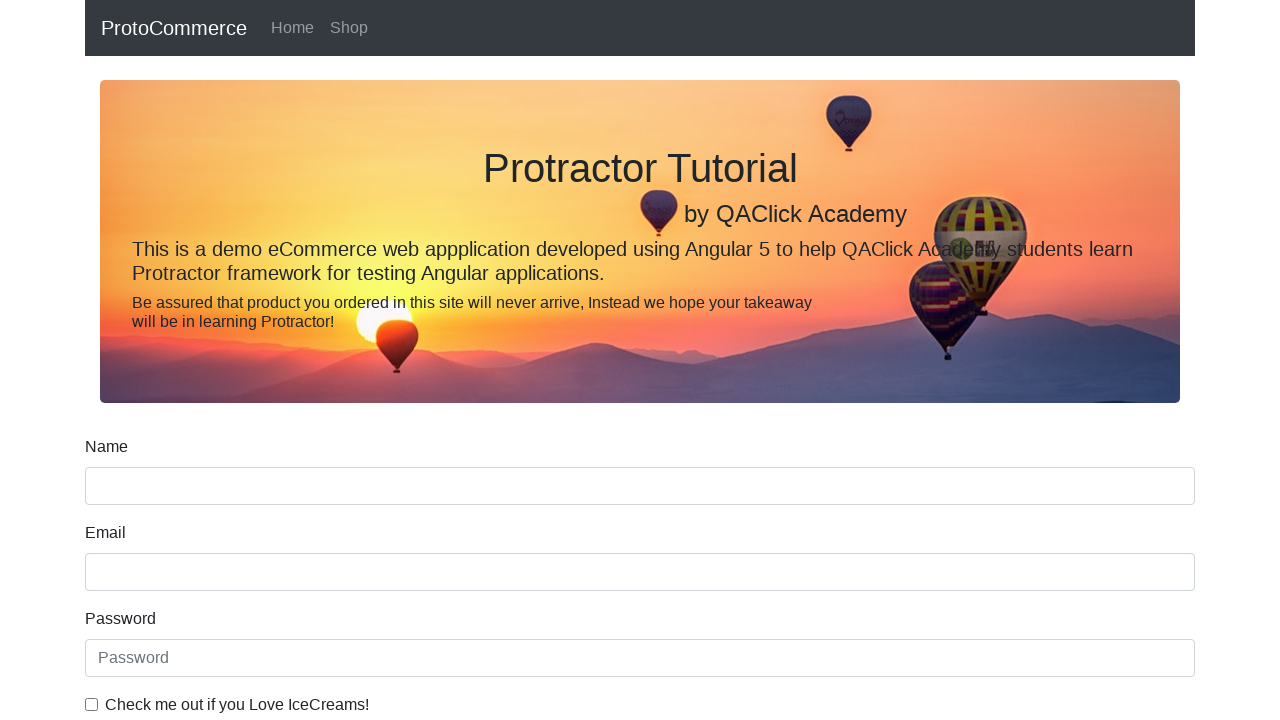

Navigated to Angular practice form
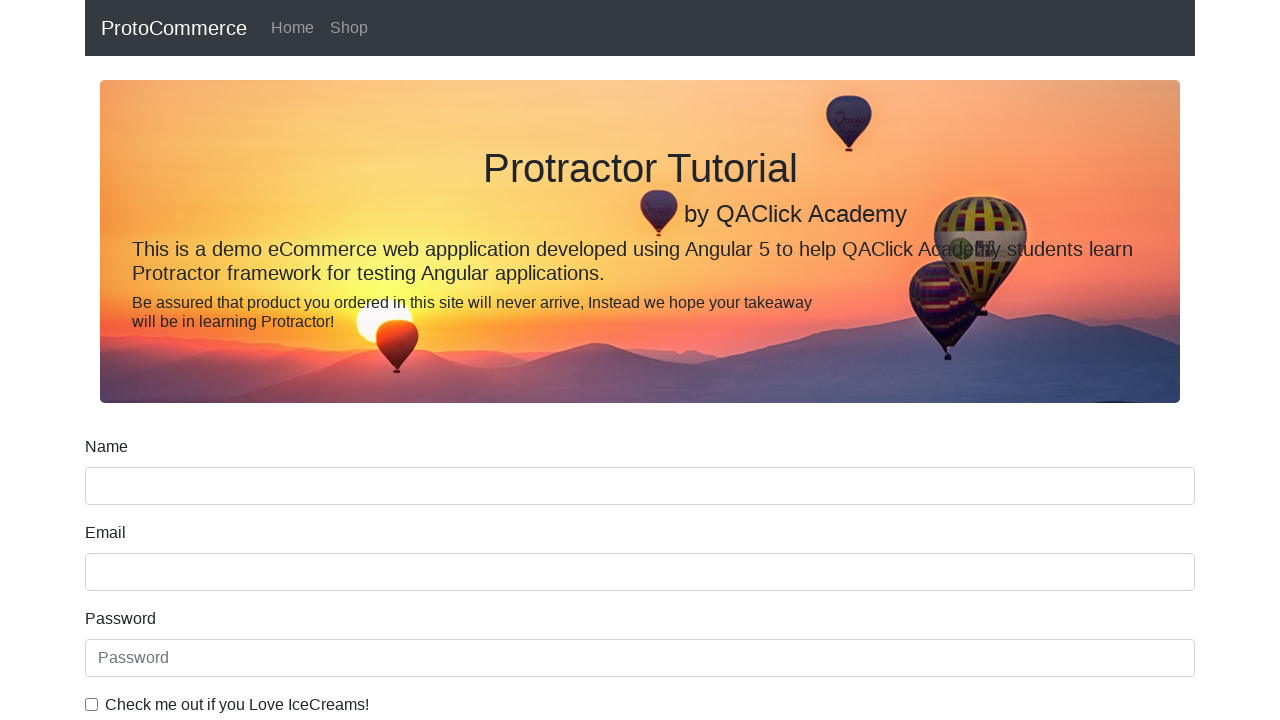

Clicked on radio button option for employment status at (276, 360) on xpath=/html/body/app-root/form-comp/div/form/div[6]/div[1]/label
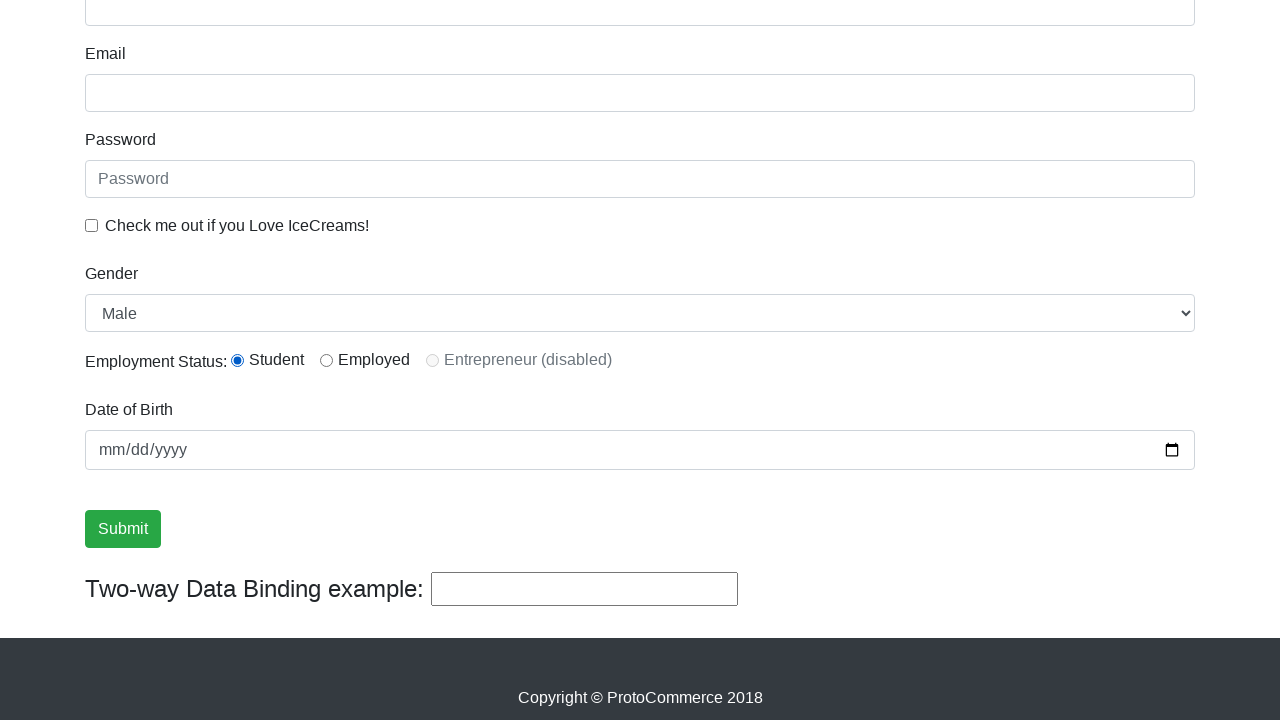

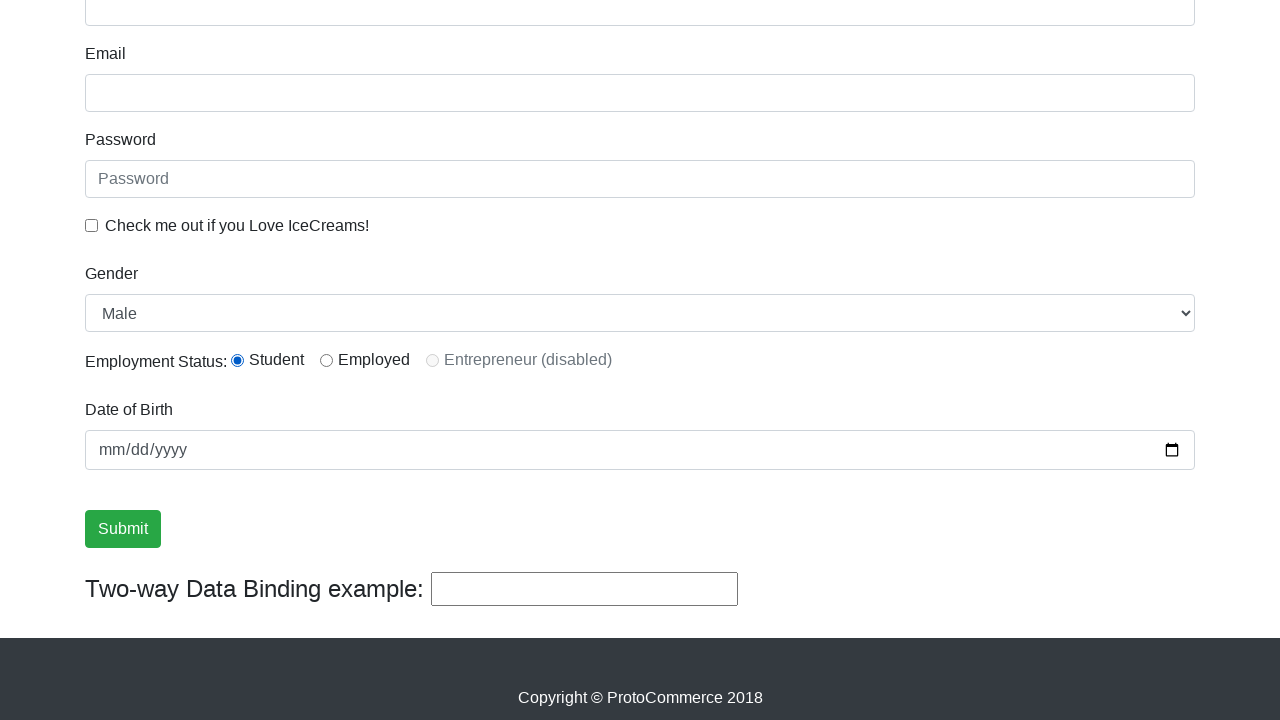